Tests multi-value selection from a jQuery dropdown by selecting multiple states

Starting URL: https://www.lambdatest.com/selenium-playground/jquery-dropdown-search-demo

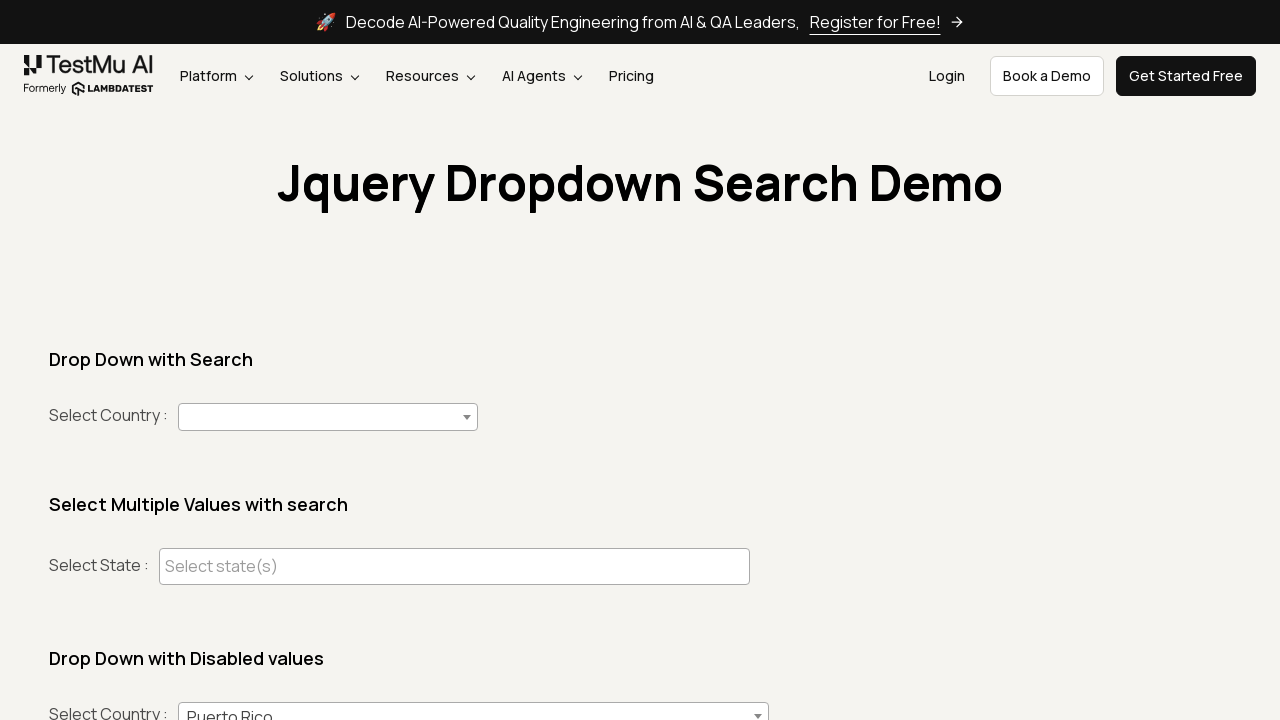

Clicked on state selection placeholder at (454, 566) on internal:attr=[placeholder="Select state(s)"i]
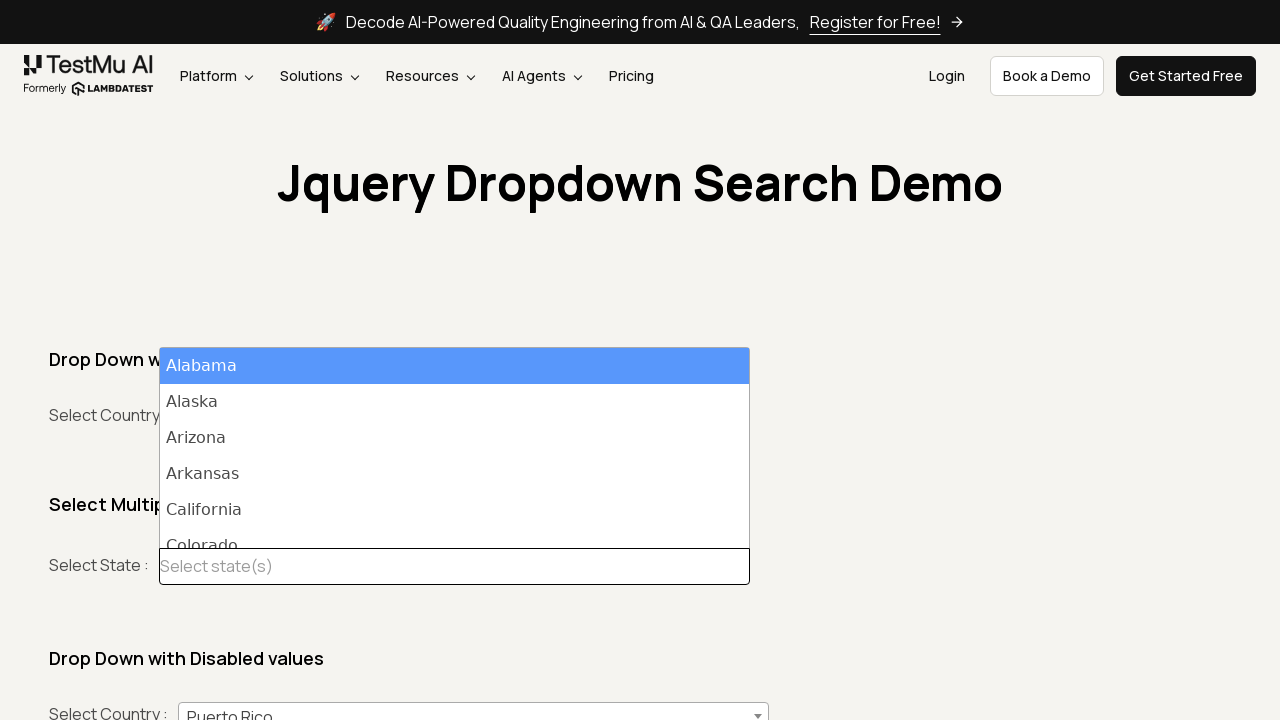

Waited for dropdown options to appear
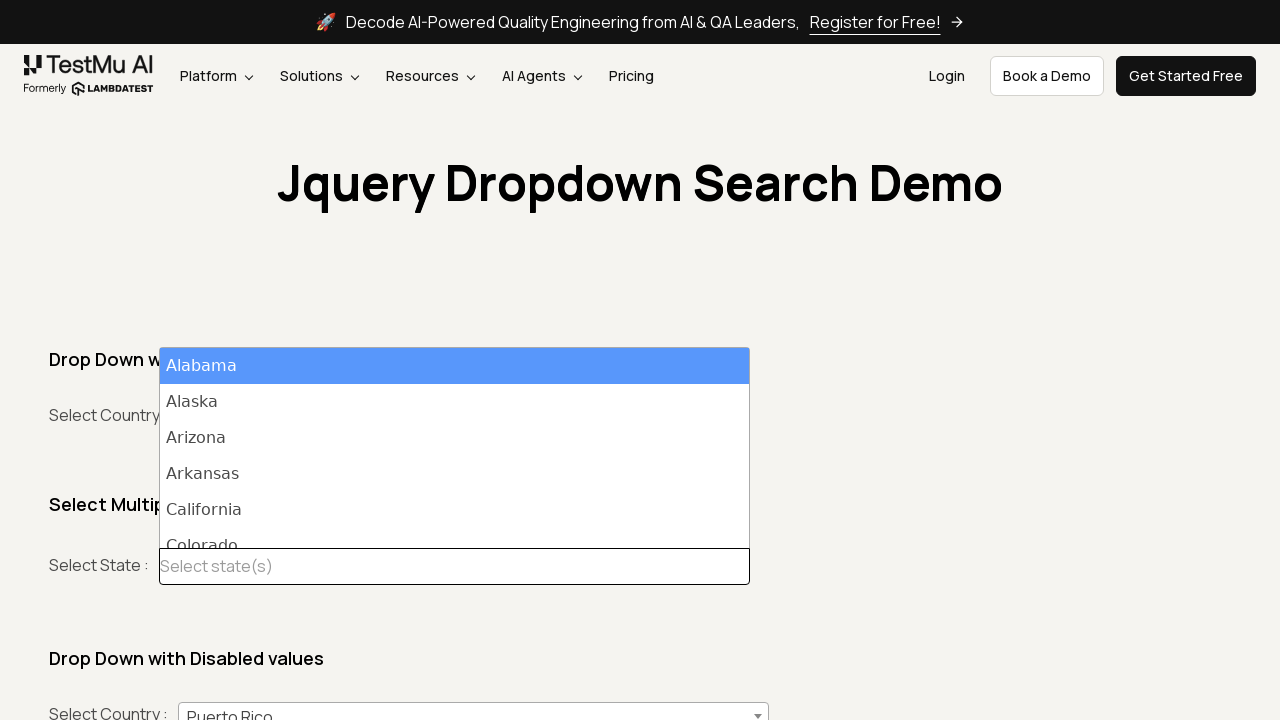

Selected Idaho from dropdown at (454, 448) on li.select2-results__option >> internal:has-text="Idaho"i
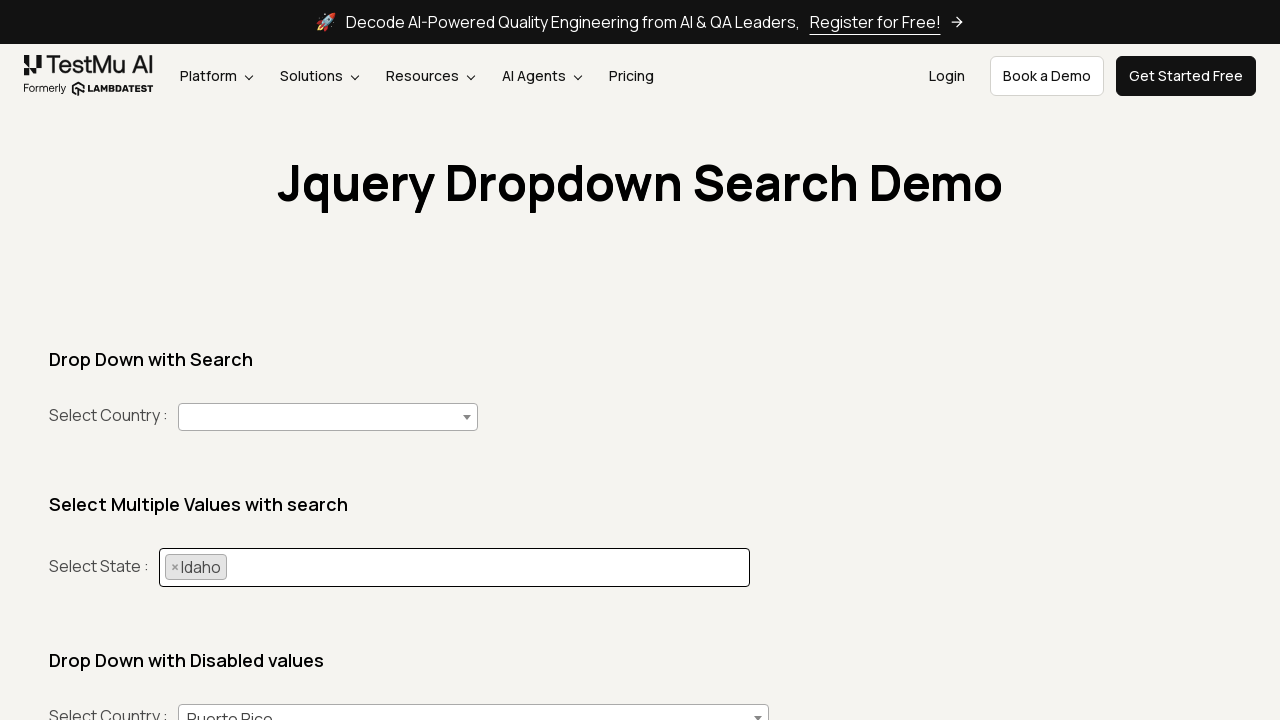

Clicked search input to open dropdown again at (238, 566) on li.select2-search.select2-search--inline input
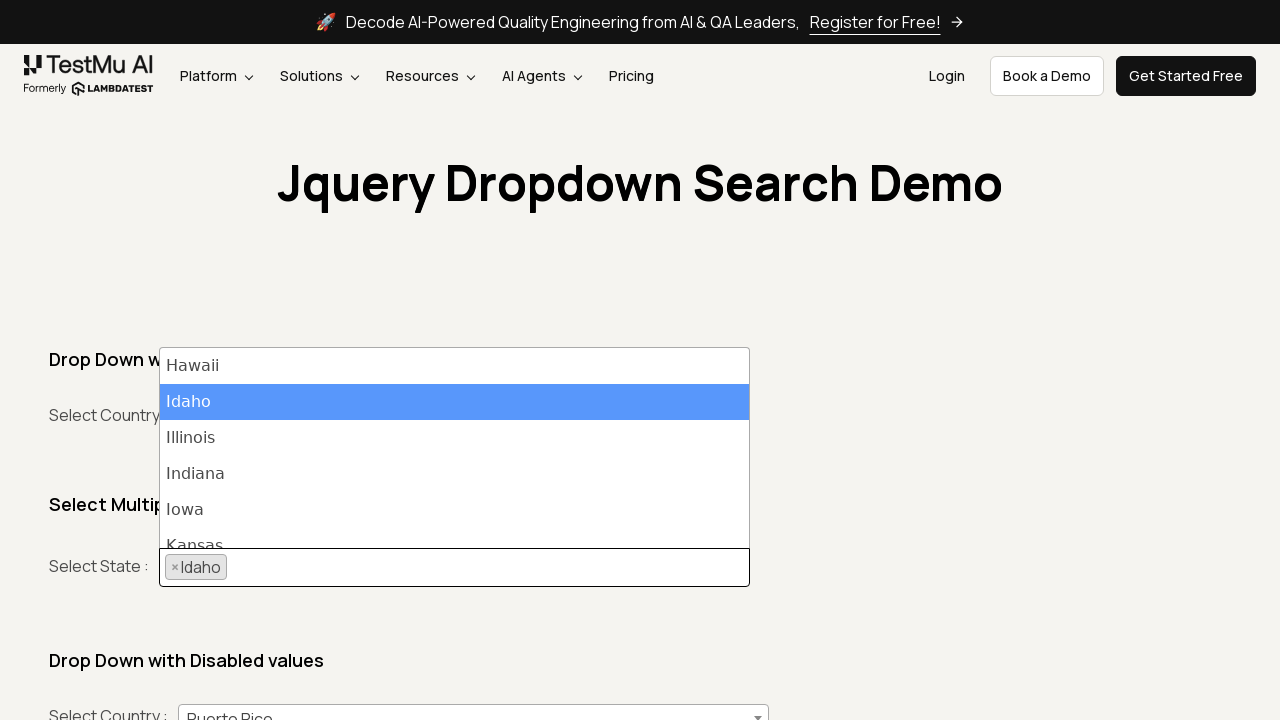

Waited for dropdown options to appear again
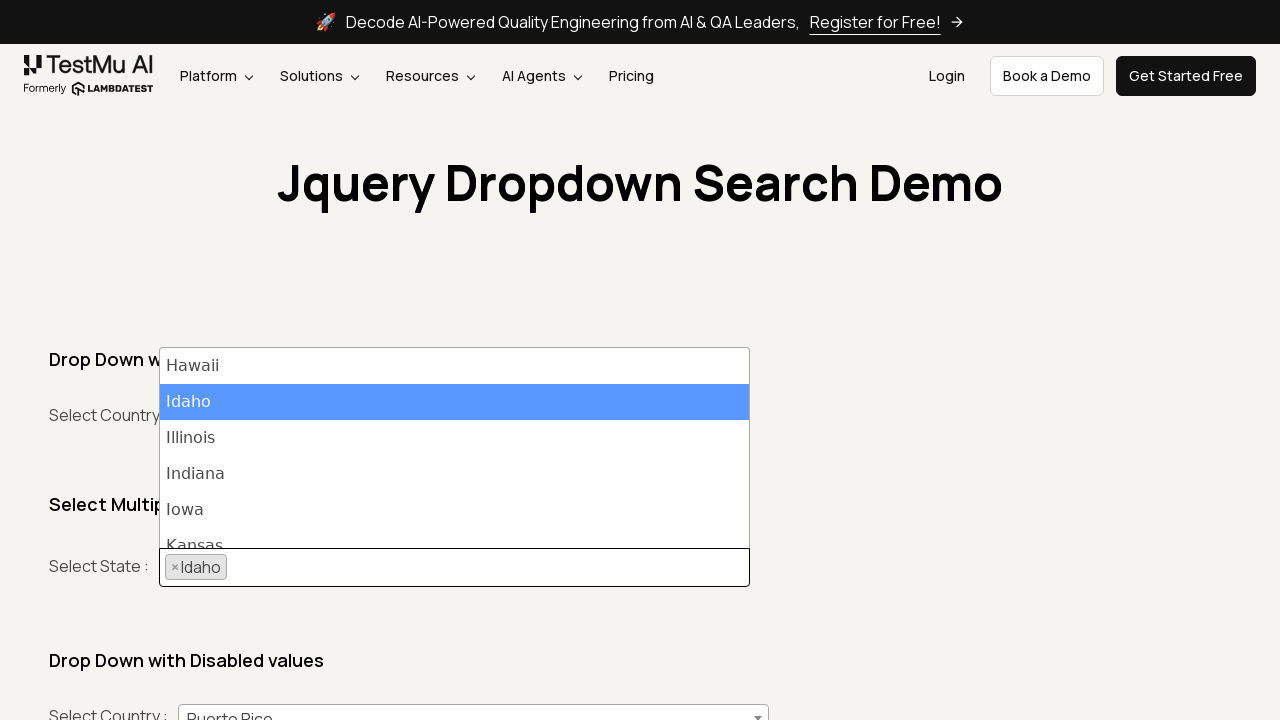

Selected Iowa from dropdown at (454, 510) on li.select2-results__option >> internal:has-text="Iowa"i
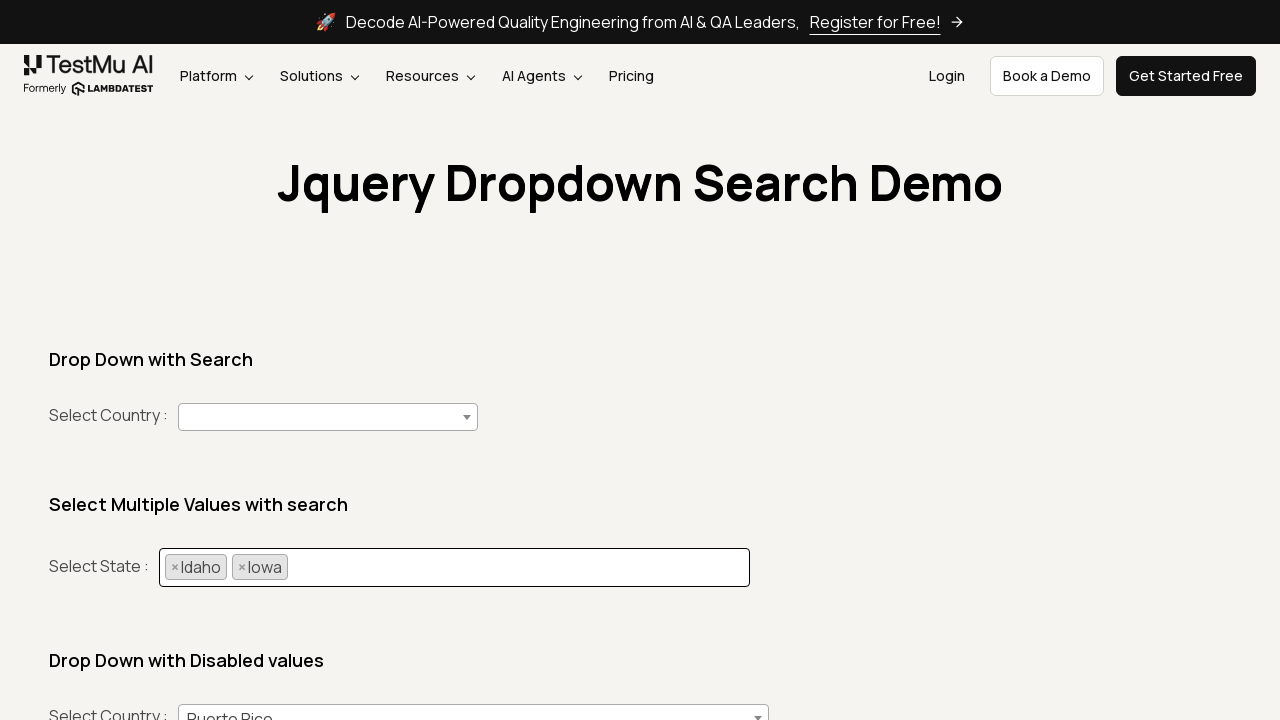

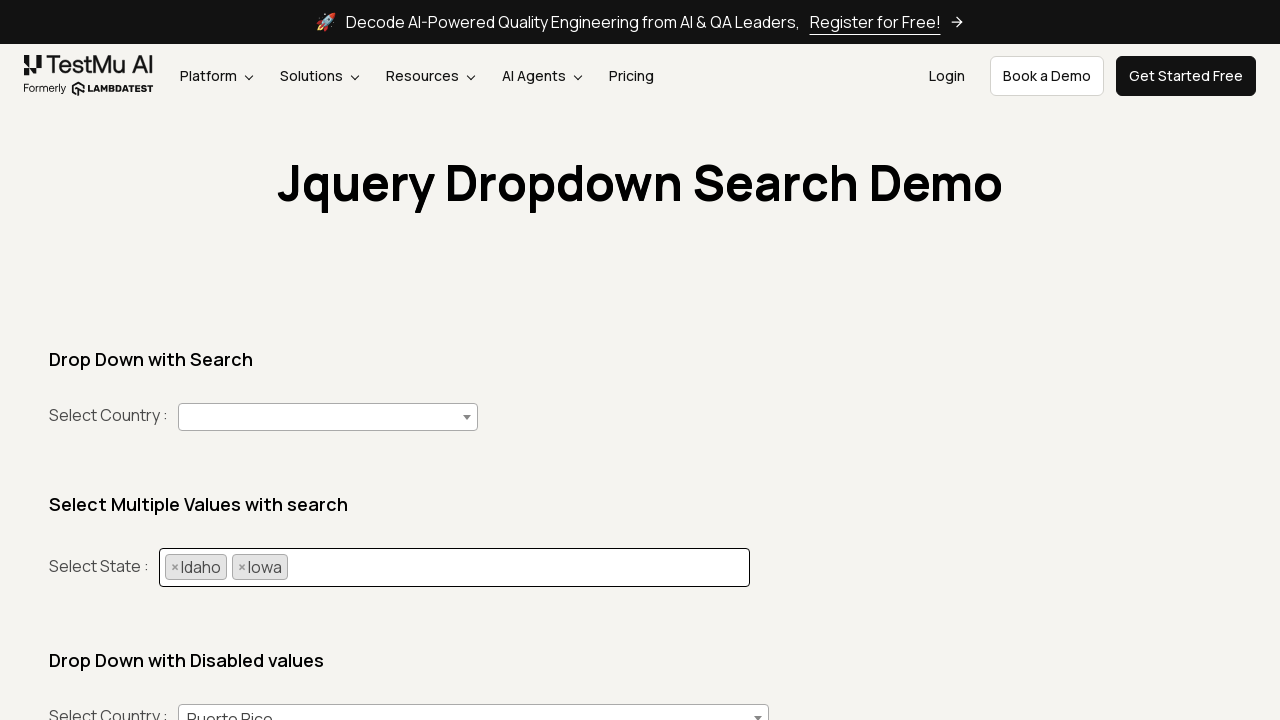